Verifies that the page title of OrangeHRM demo site is correct

Starting URL: https://opensource-demo.orangehrmlive.com/

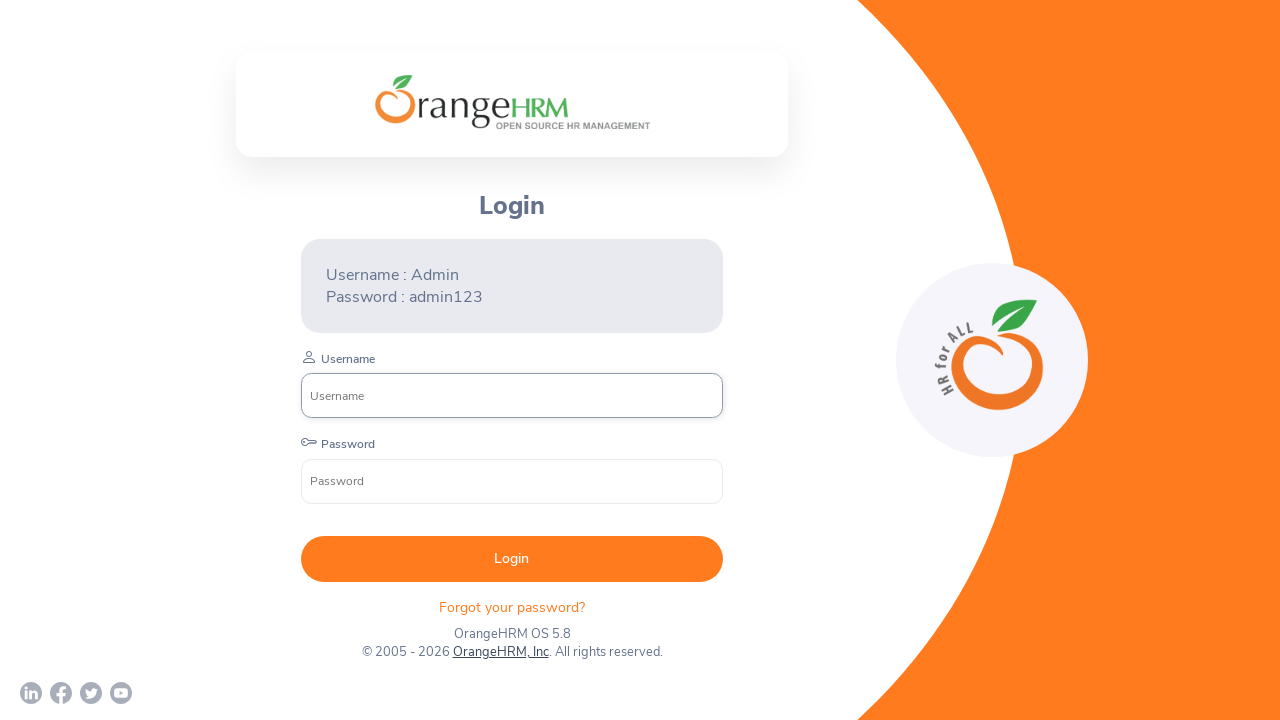

Navigated to OrangeHRM demo site
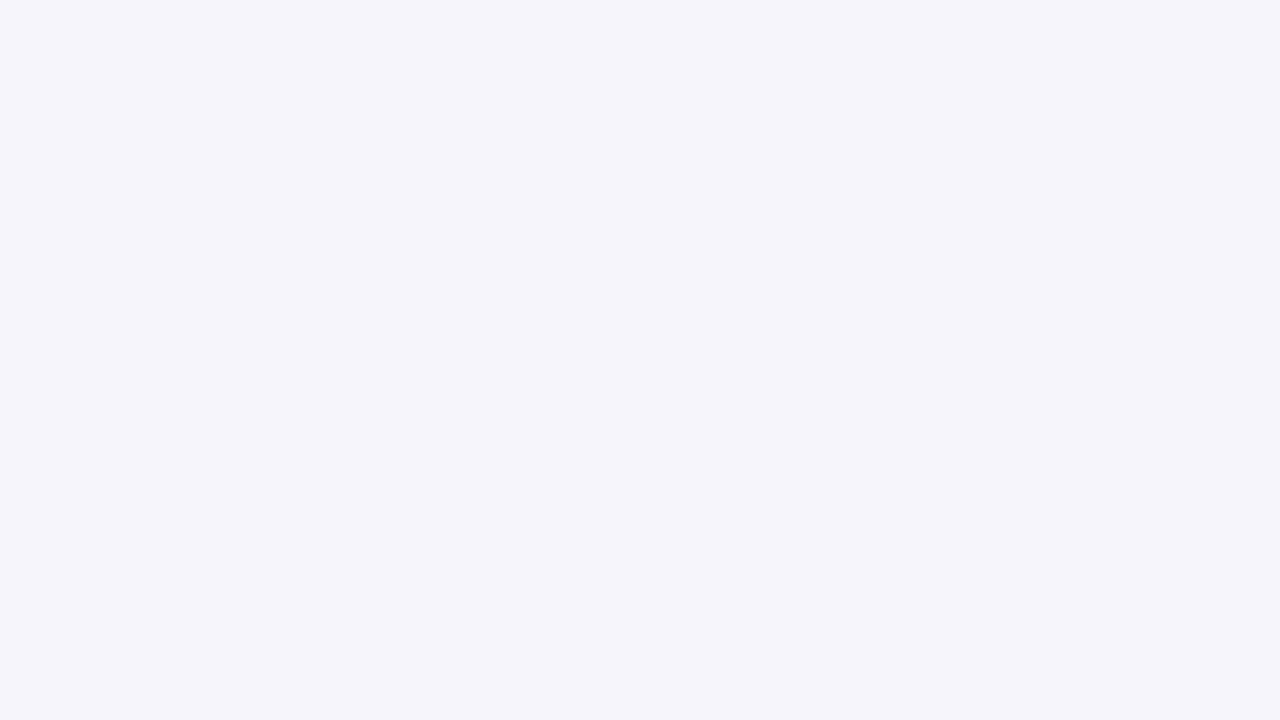

Verified page title is 'OrangeHRM'
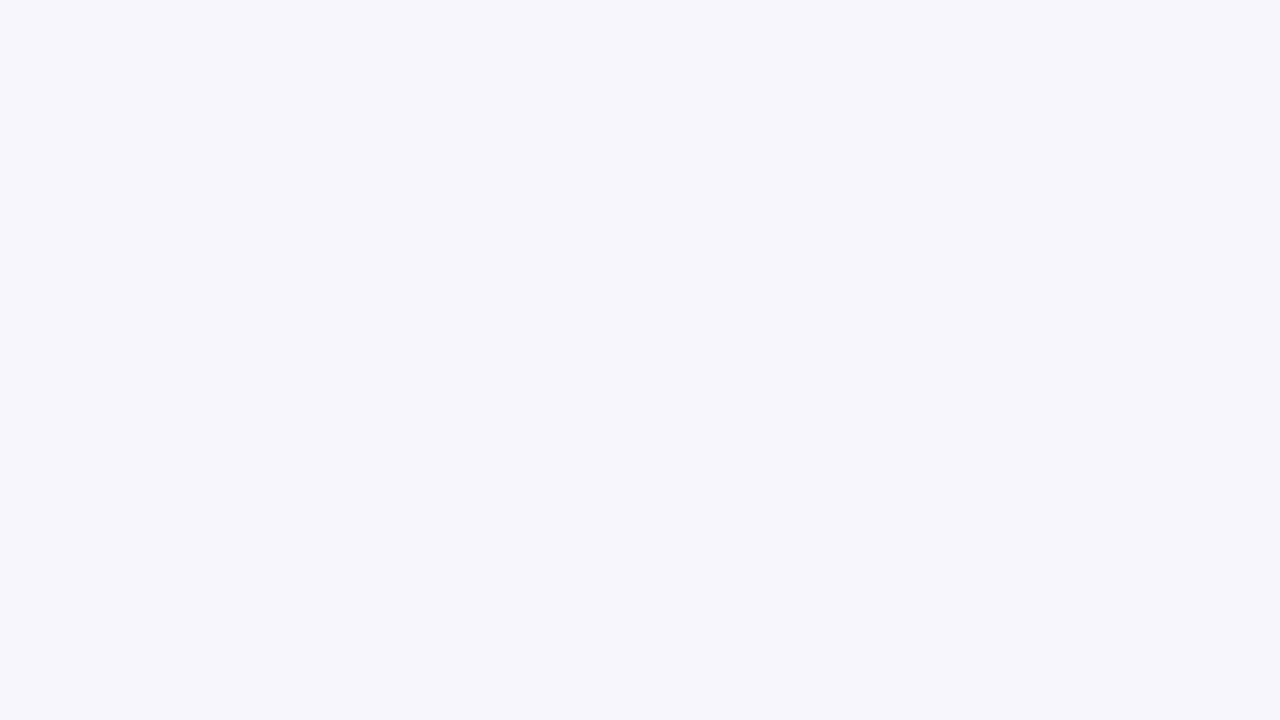

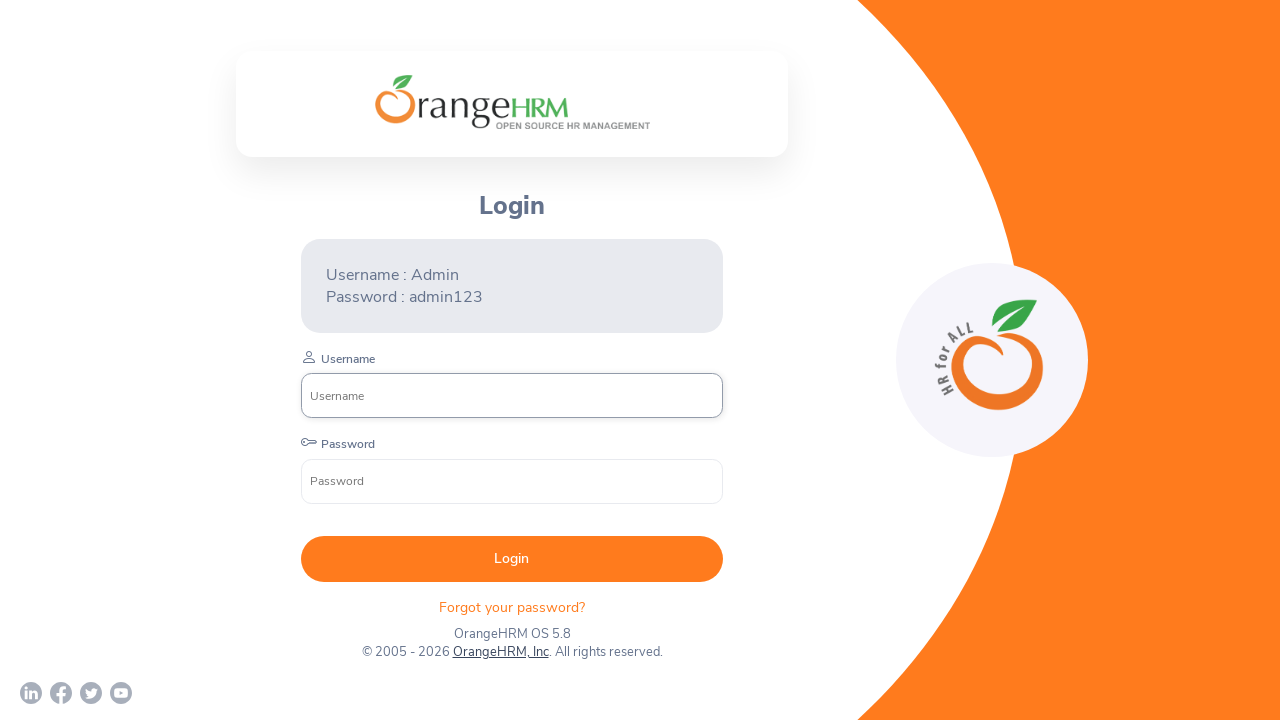